Tests dropdown list by selecting different options

Starting URL: https://the-internet.herokuapp.com

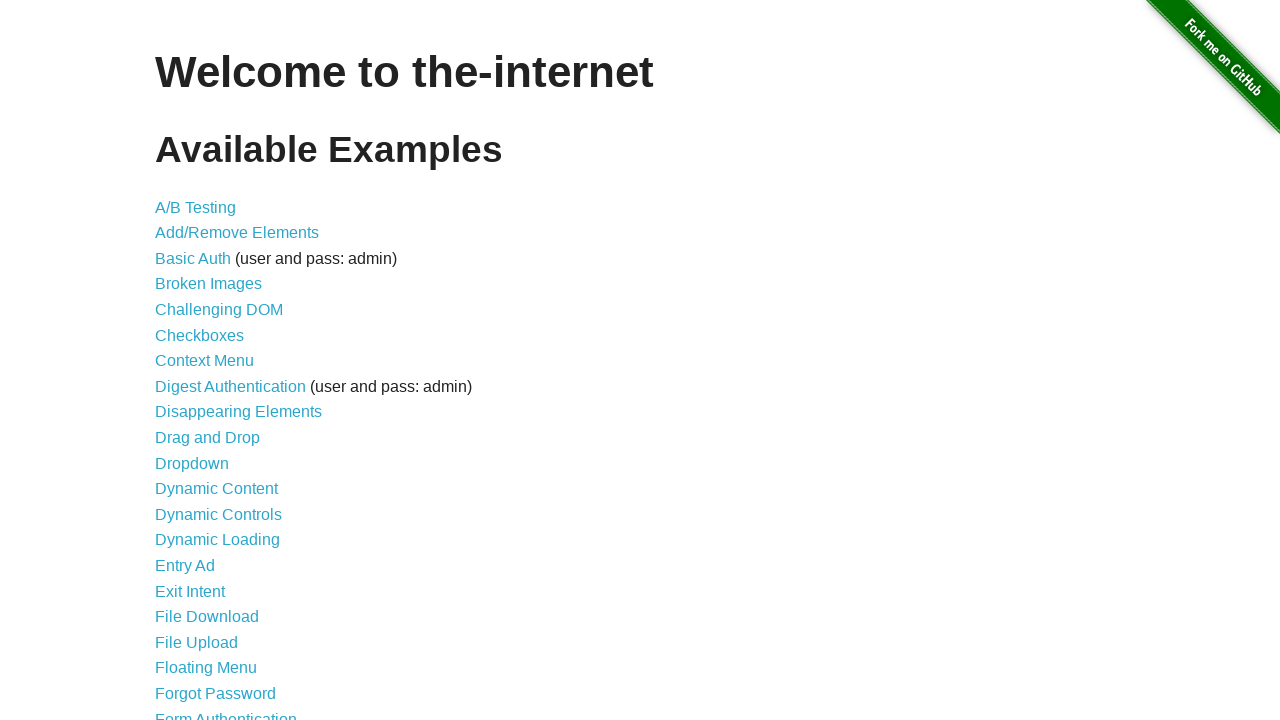

Clicked on Dropdown link to navigate to dropdown page at (192, 463) on internal:role=link[name="Dropdown"i]
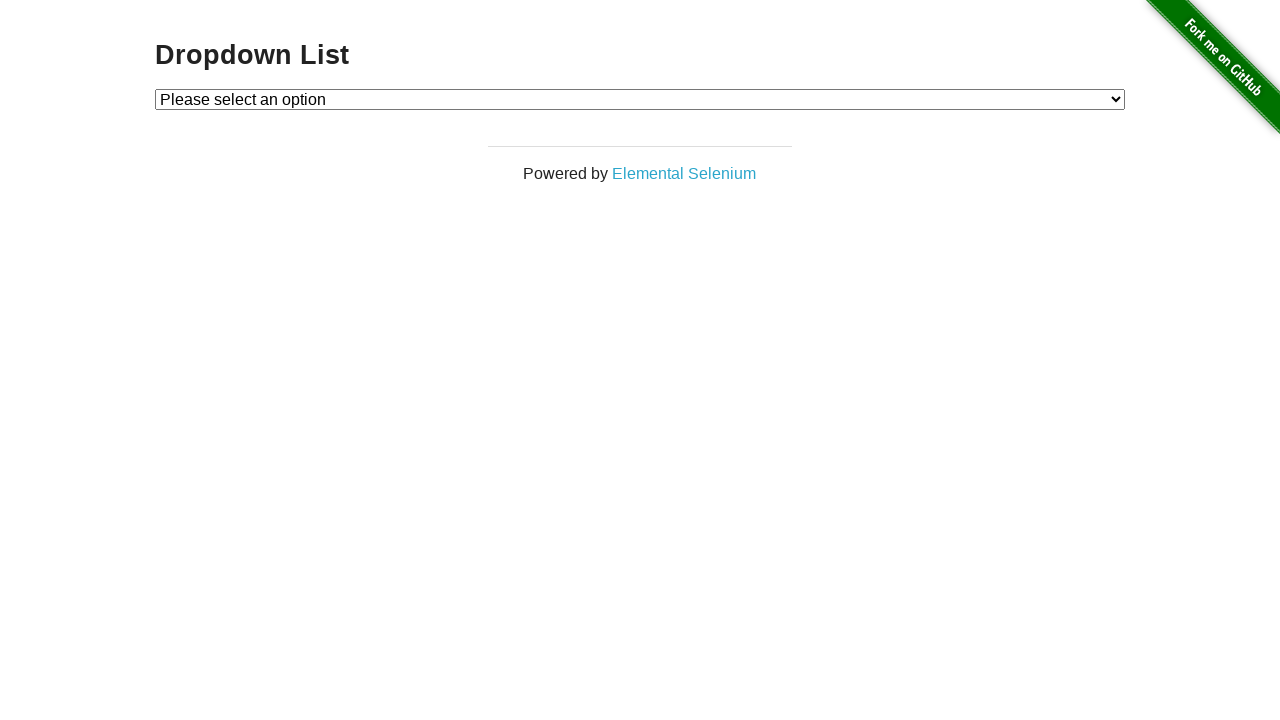

Selected Option 1 from dropdown list on #dropdown
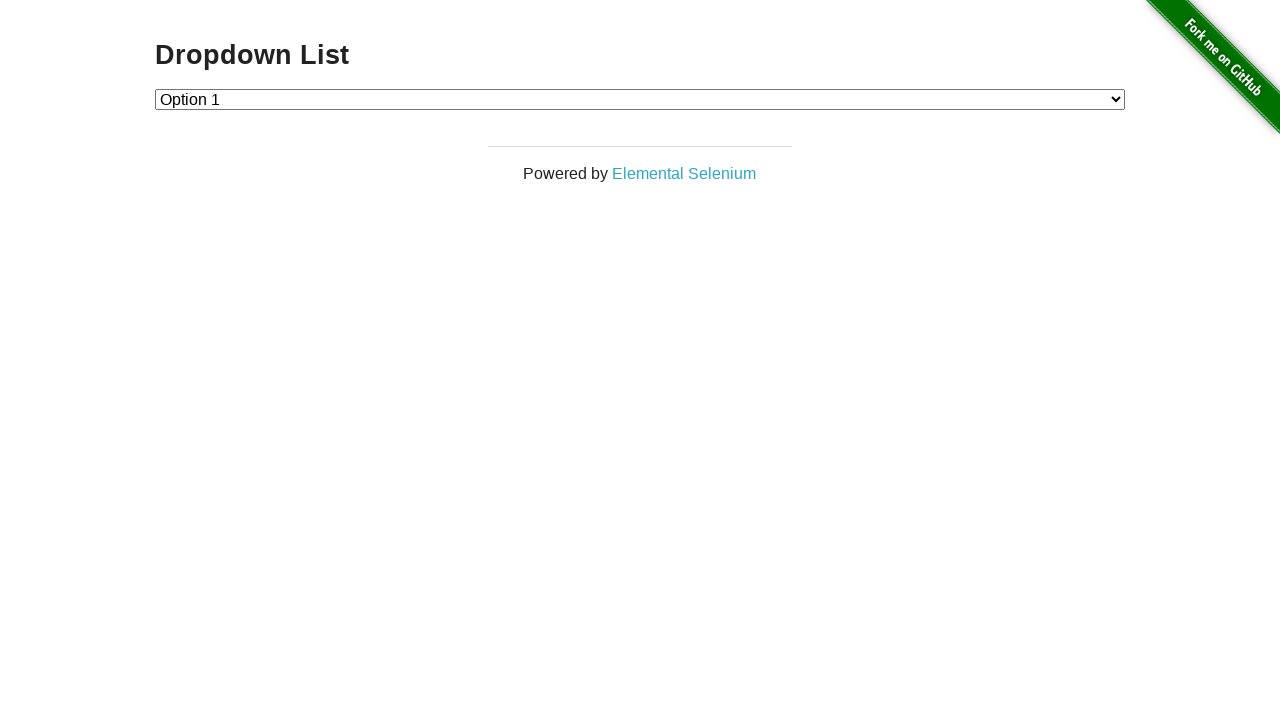

Selected Option 2 from dropdown list on #dropdown
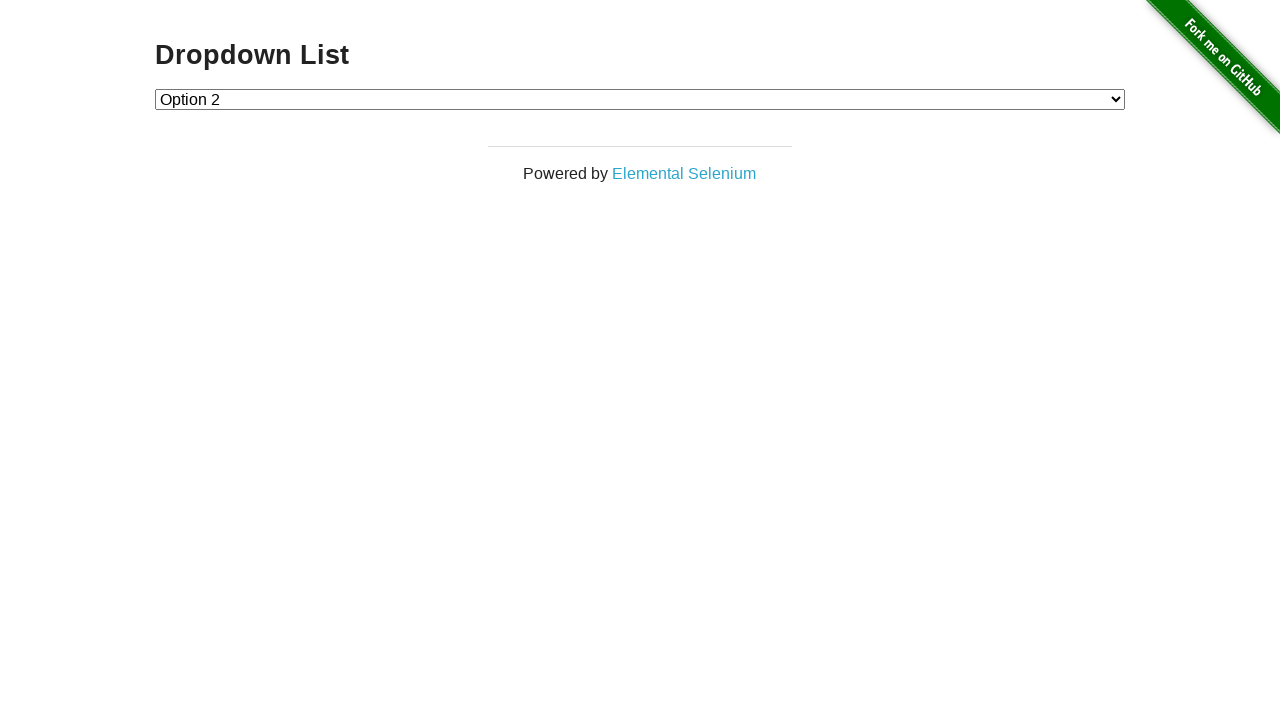

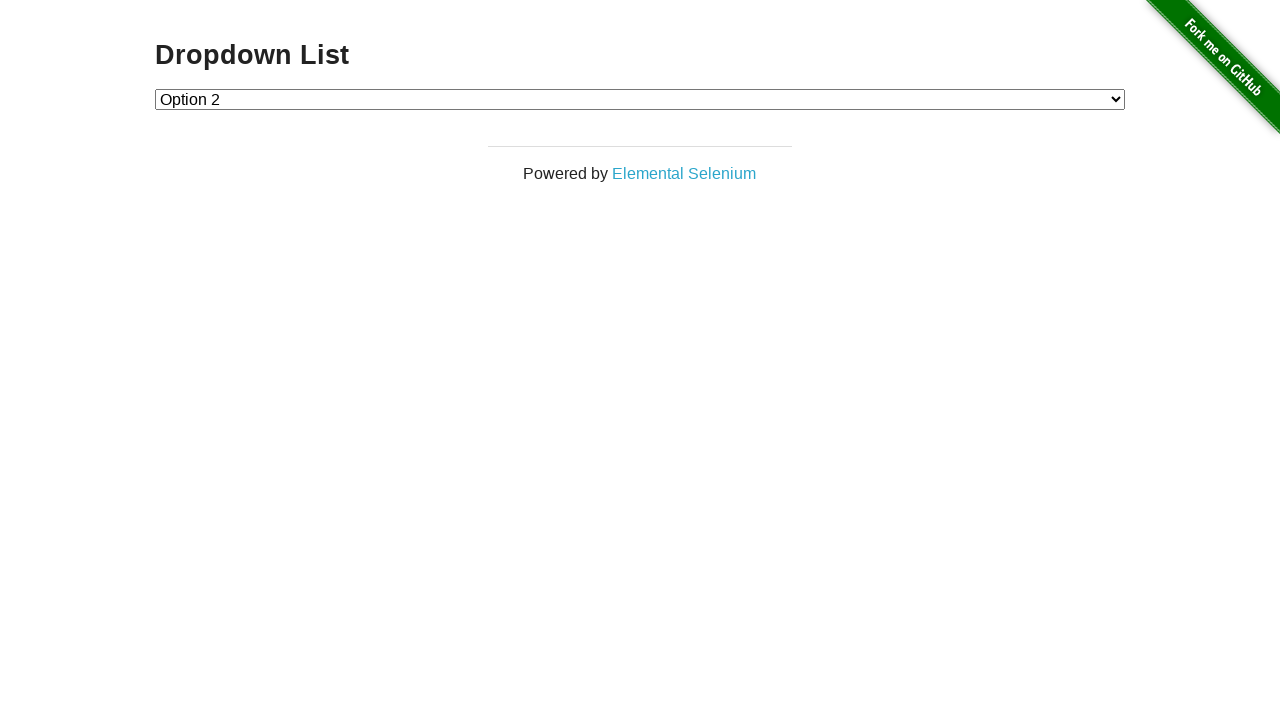